Tests a registration form by filling out name, email, phone, and address fields, then submitting the form and verifying successful registration message

Starting URL: http://suninjuly.github.io/registration2.html

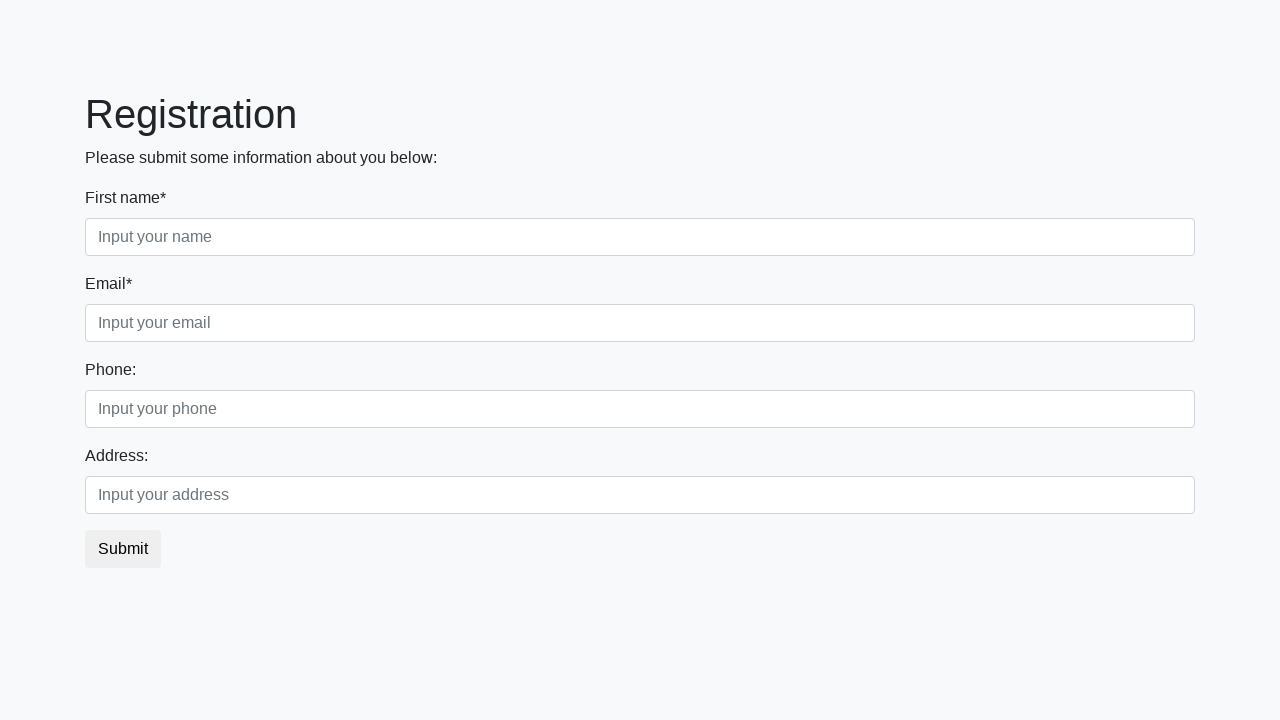

Filled name field with 'Ivan' on //input[@placeholder='Input your name']
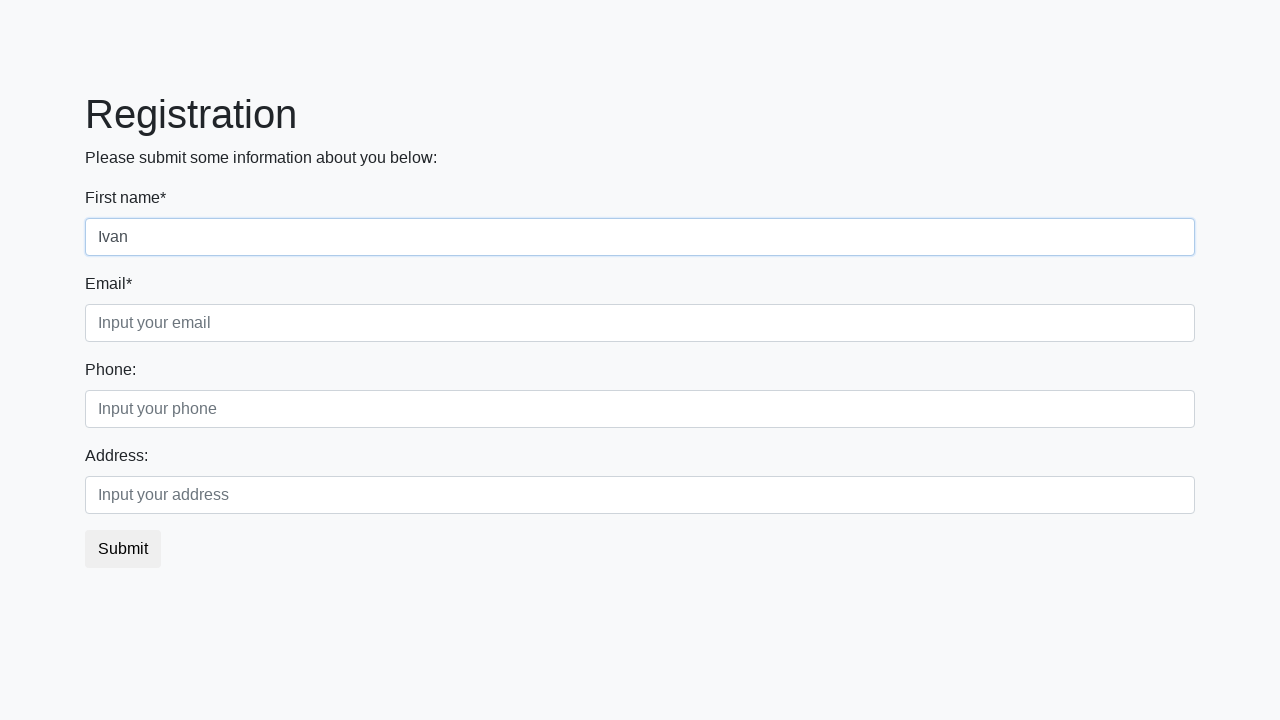

Filled email field with 'testuser@example.com' on //input[@placeholder='Input your email']
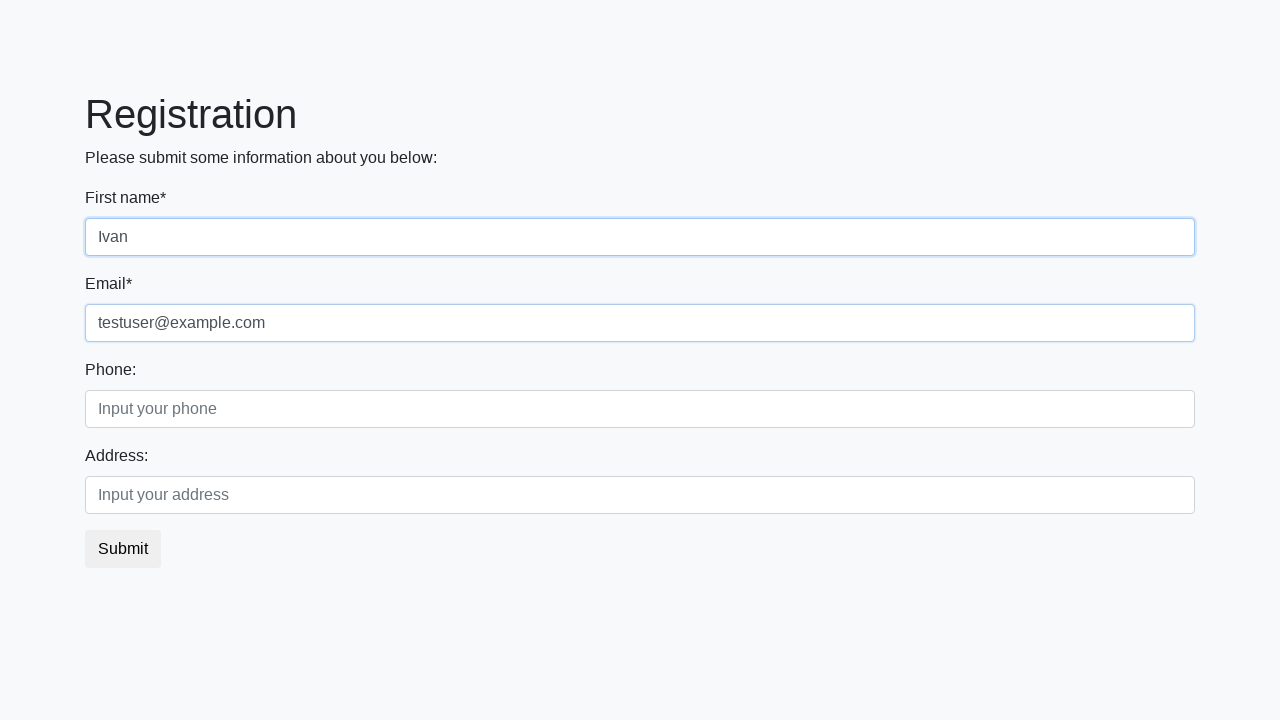

Filled phone field with '555-123-4567' on //input[@placeholder='Input your phone']
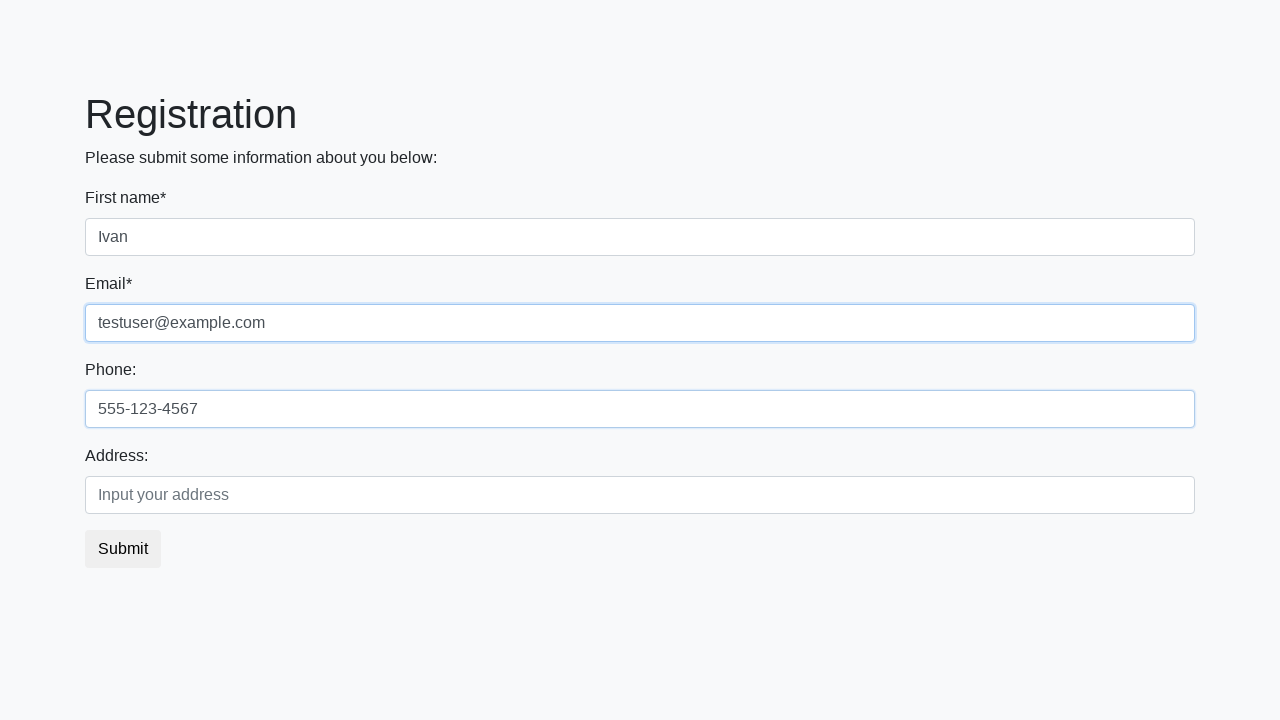

Filled address field with '123 Test Street, Test City' on //input[@placeholder='Input your address']
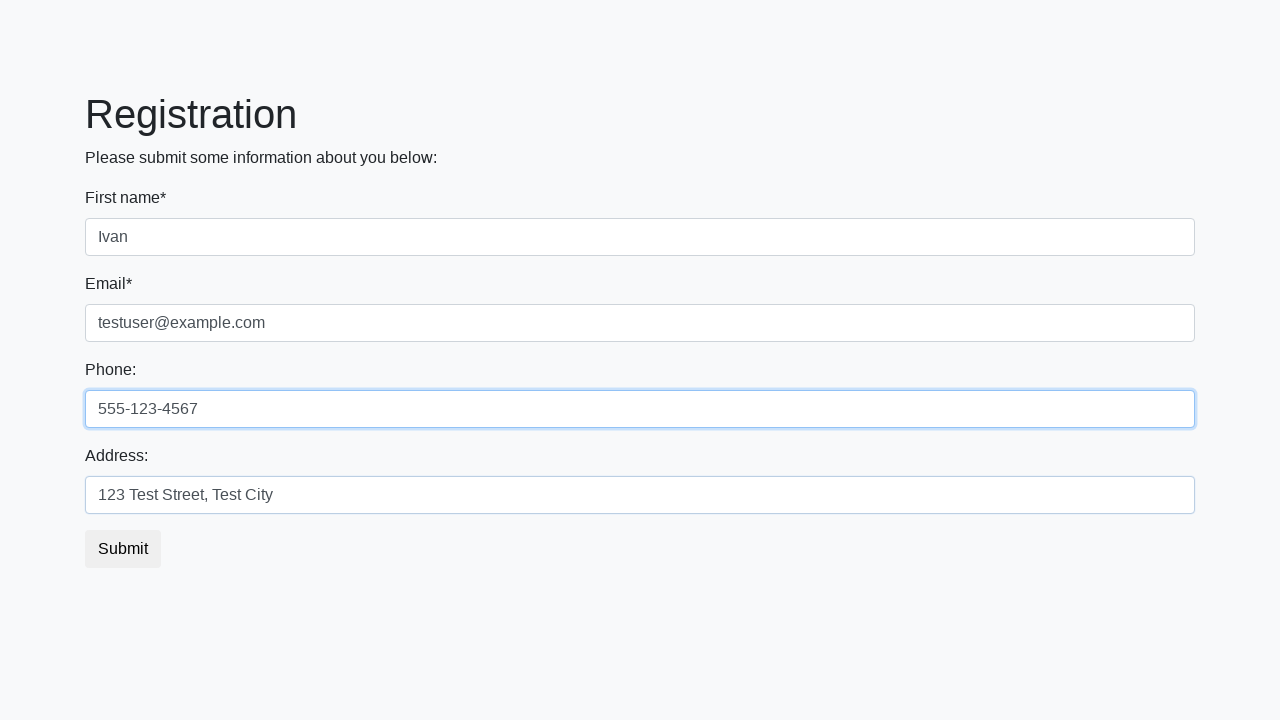

Clicked submit button to register at (123, 549) on xpath=//button[@type='submit']
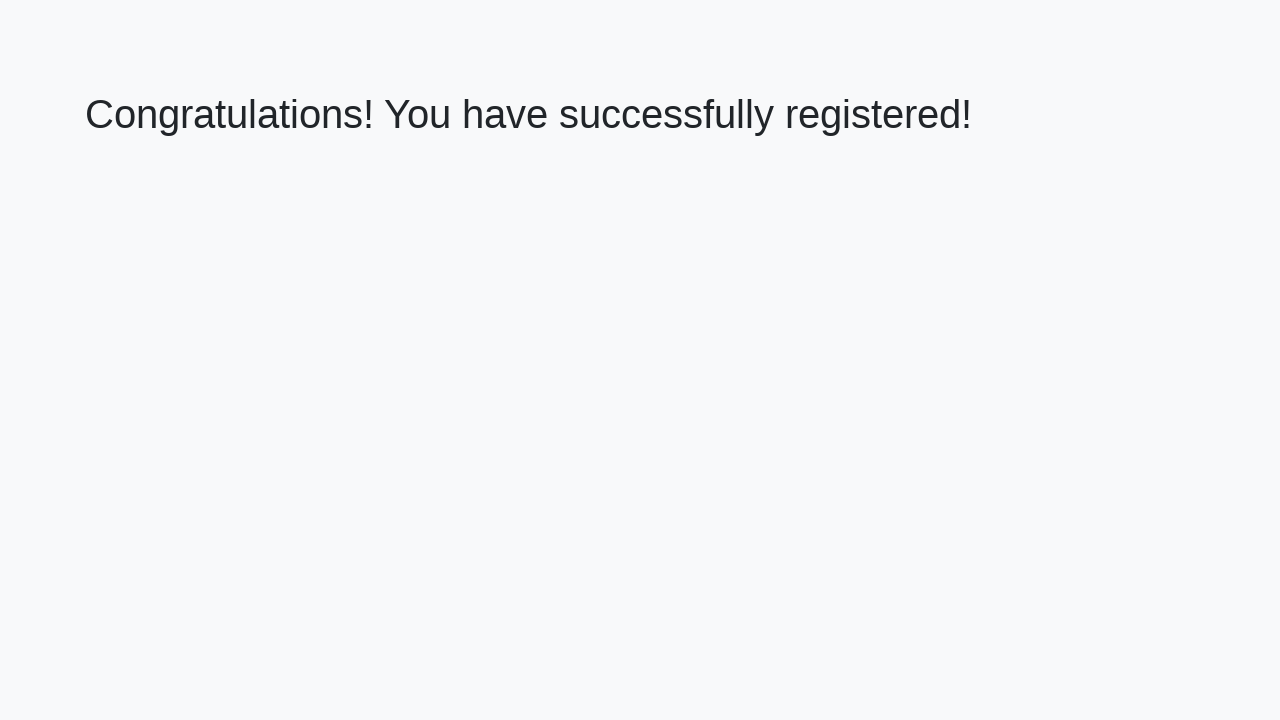

Success heading loaded after form submission
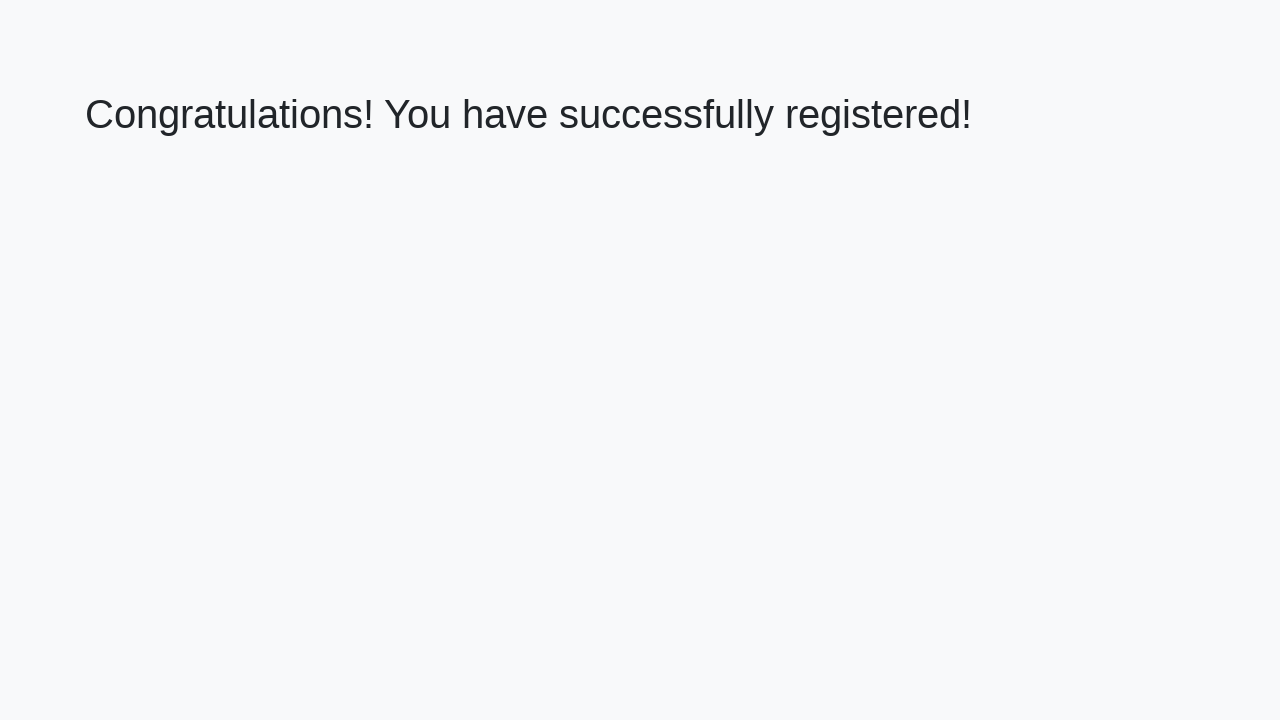

Verified success message: 'Congratulations! You have successfully registered!'
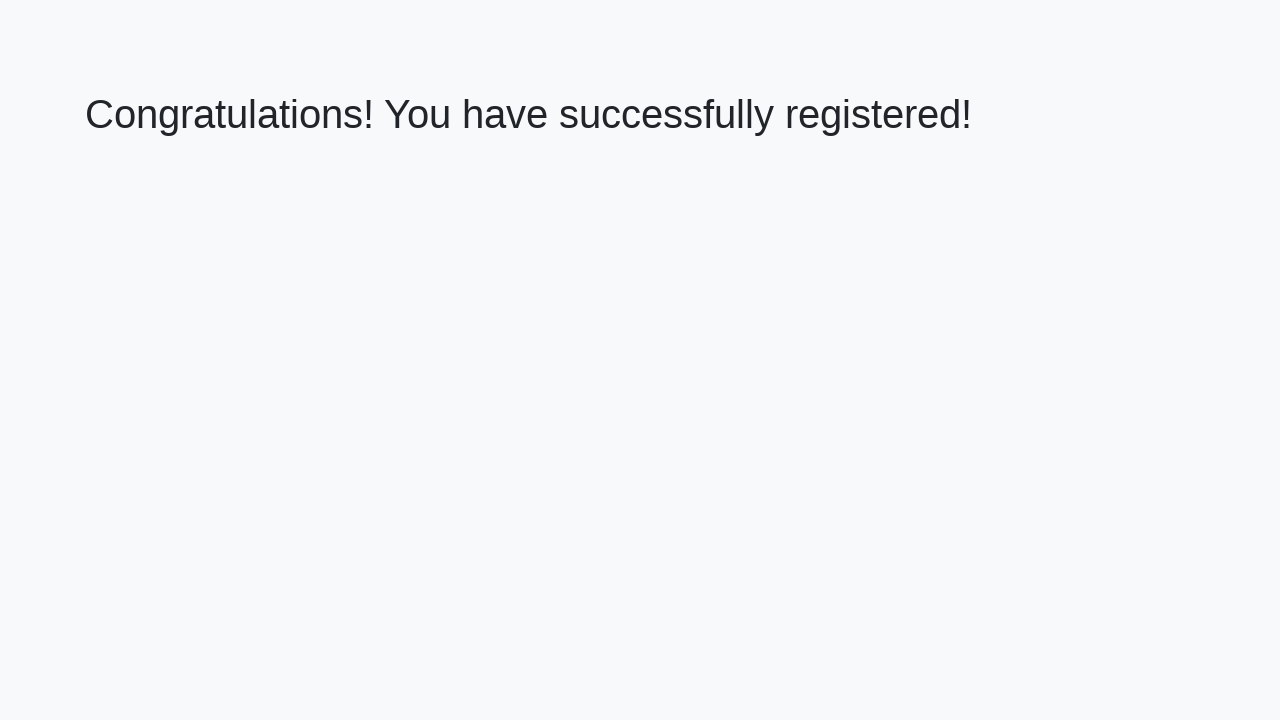

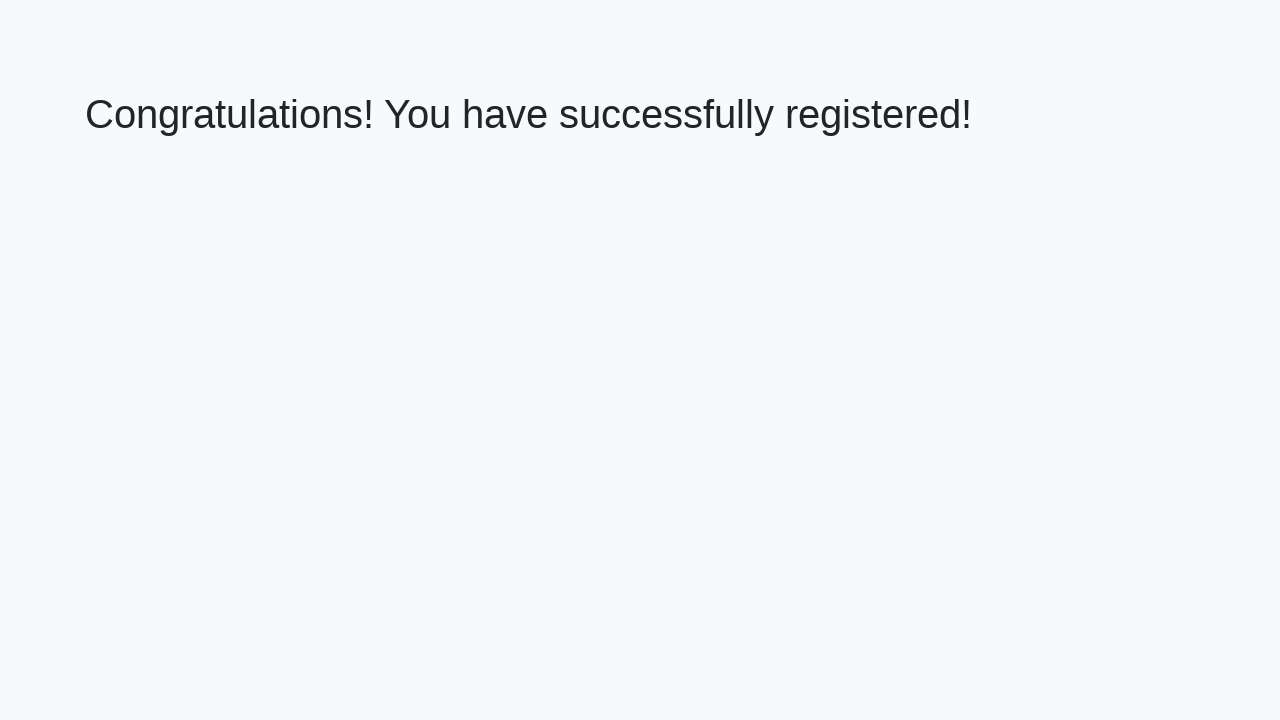